Tests window switching functionality by opening a popup window, switching to it to verify content, then switching back to the main window

Starting URL: https://omayo.blogspot.com/

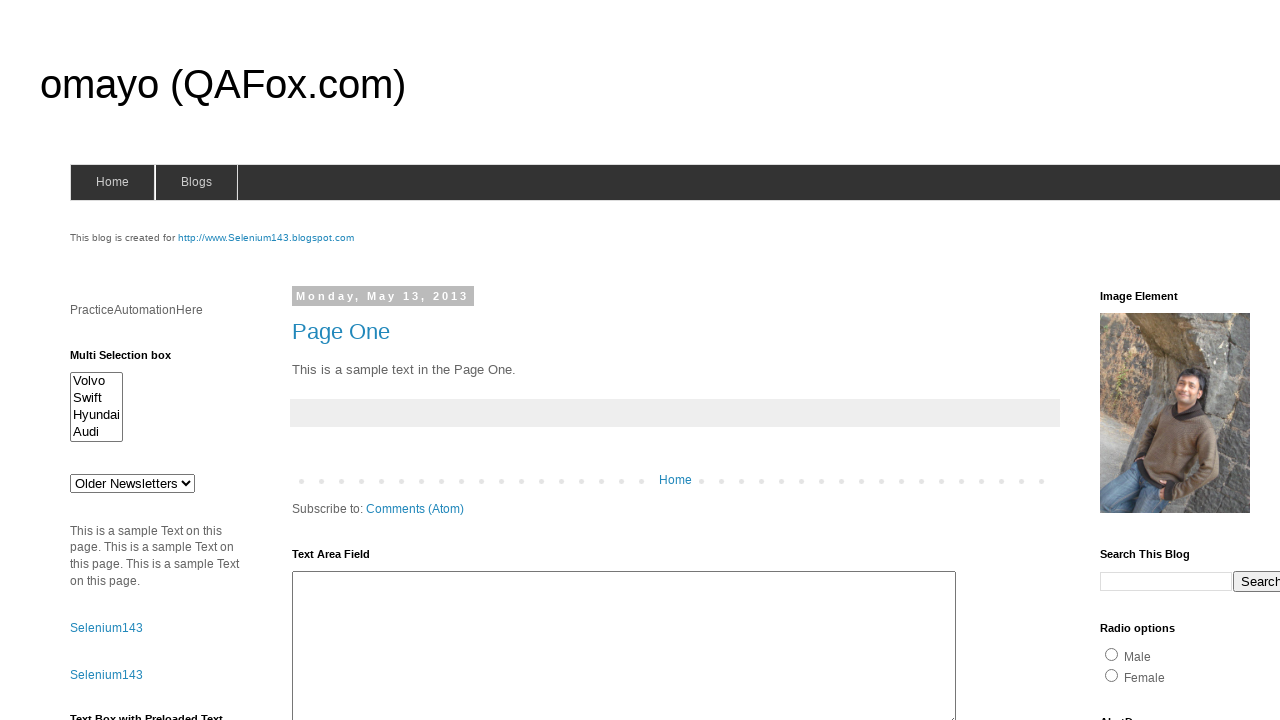

Clicked link with id 'selenium143' to open popup window at (266, 238) on xpath=//a[@id='selenium143']
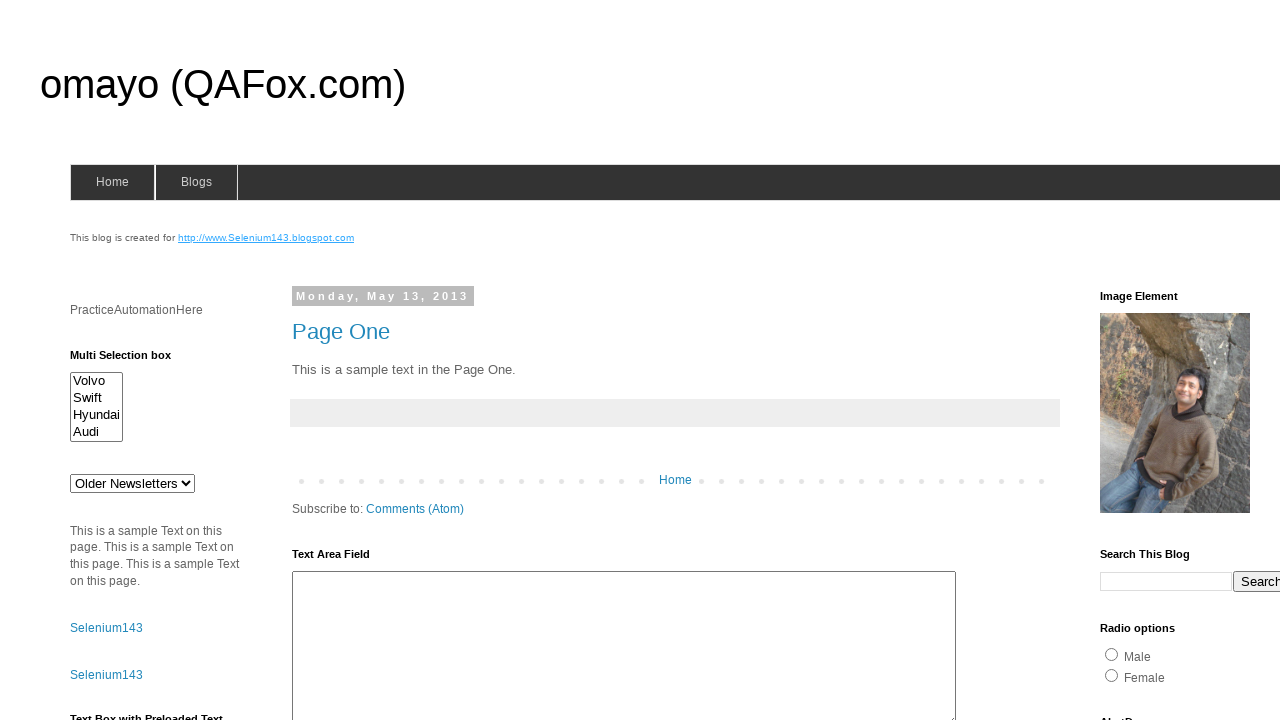

Waited 1000ms for popup window to open
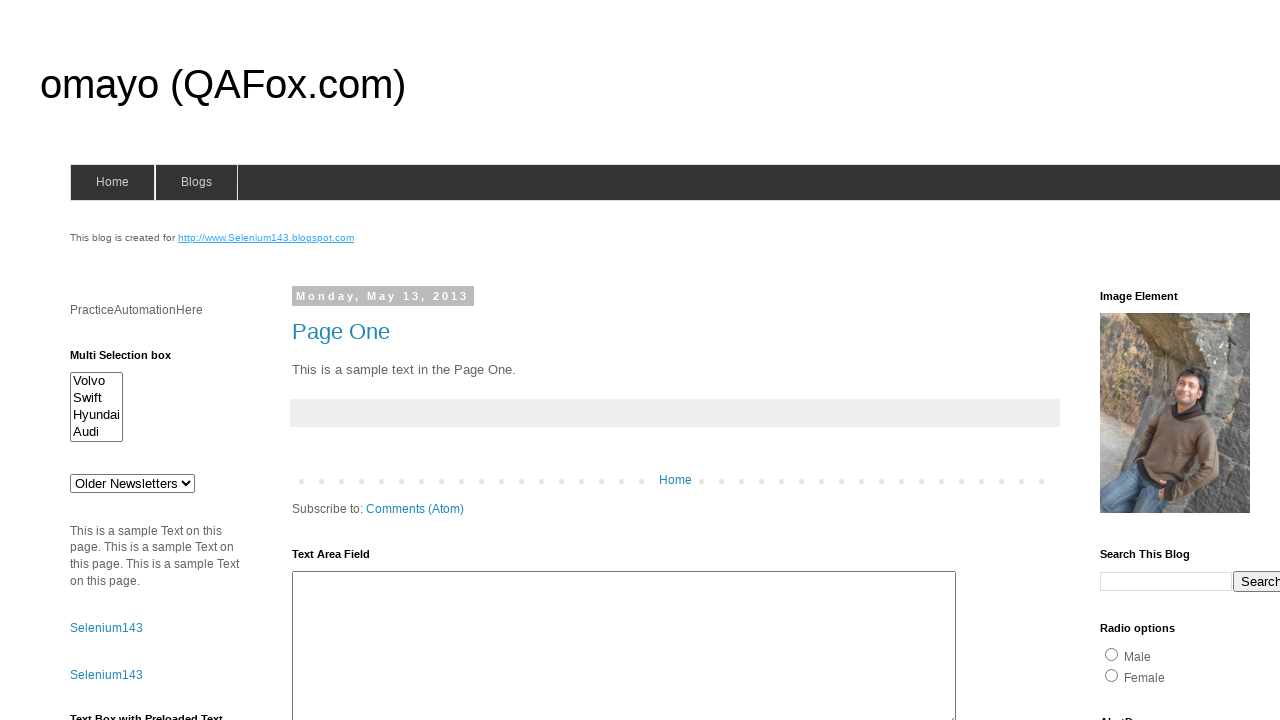

Retrieved all open pages/windows from context
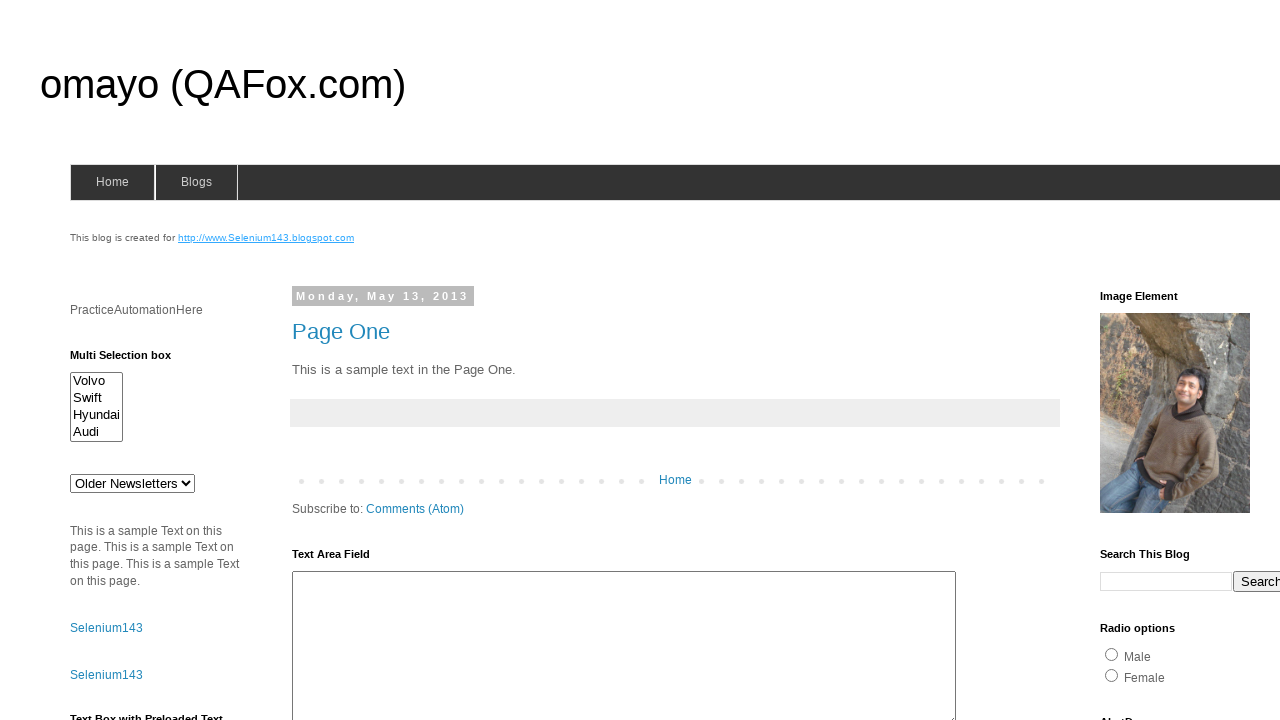

Switched to popup window (last opened page)
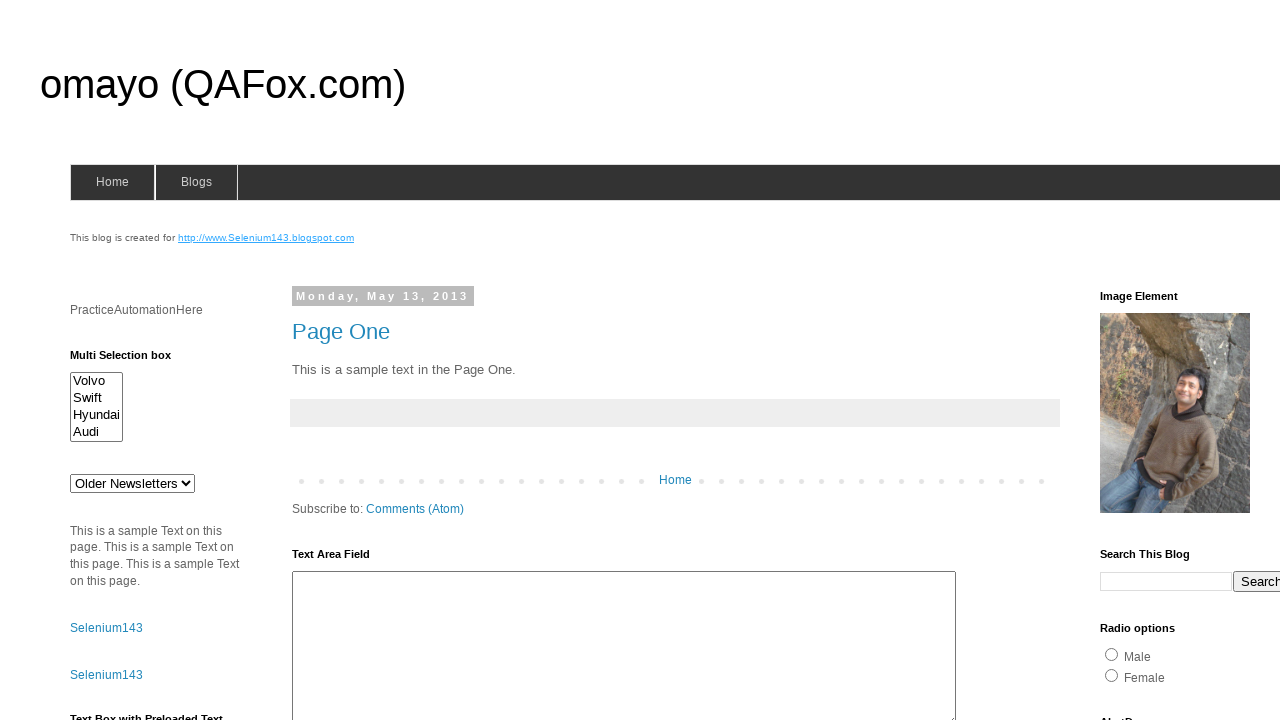

Verified 'What is Selenium?' link is present in popup window
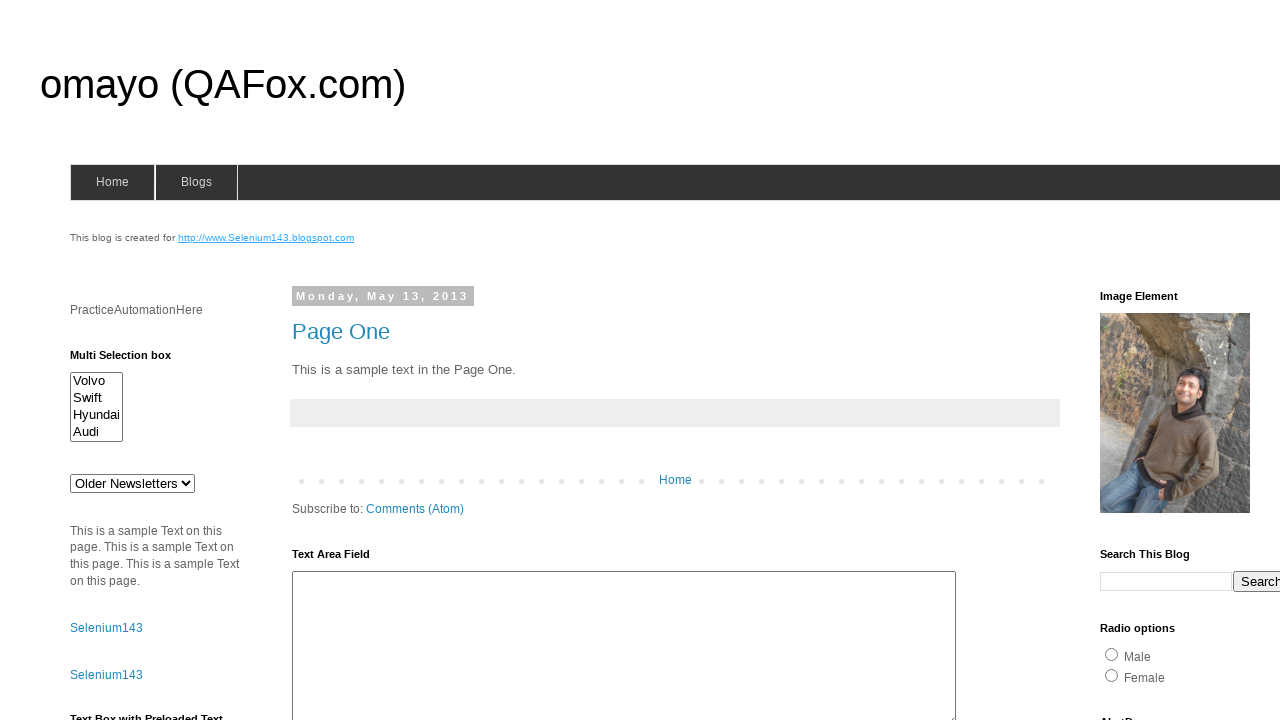

Switched back to main window and verified 'Page One' link is present
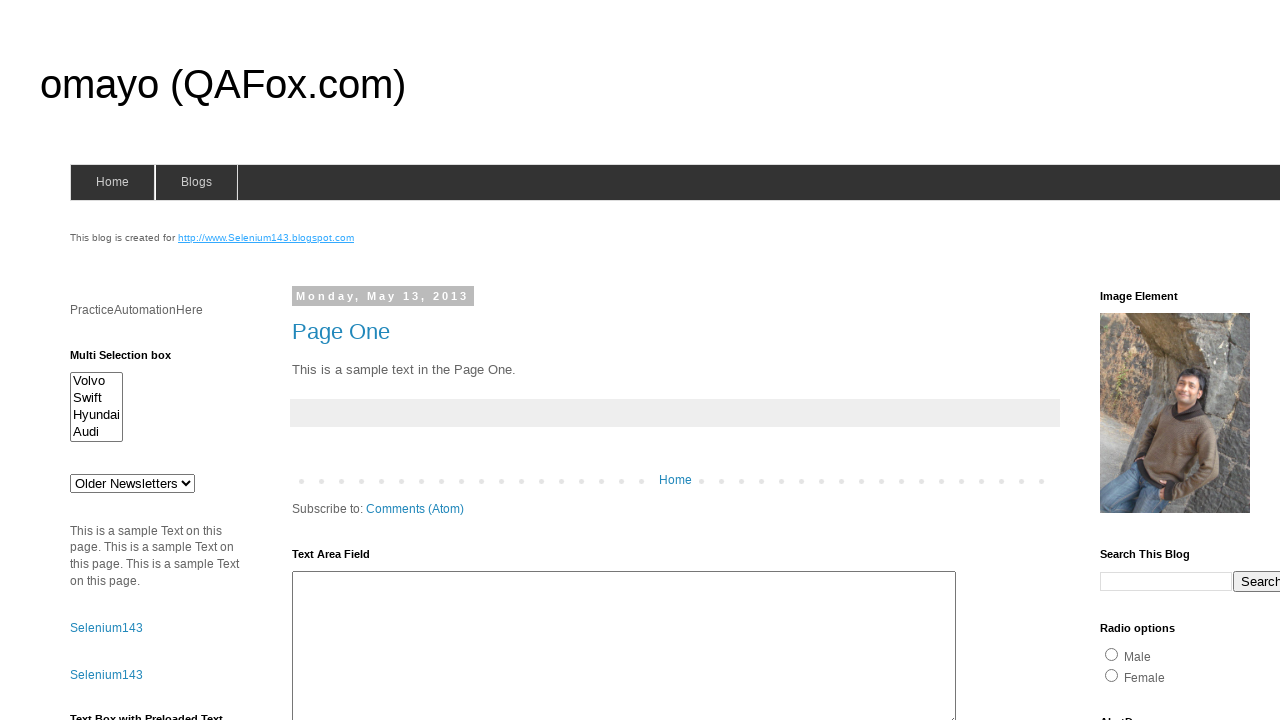

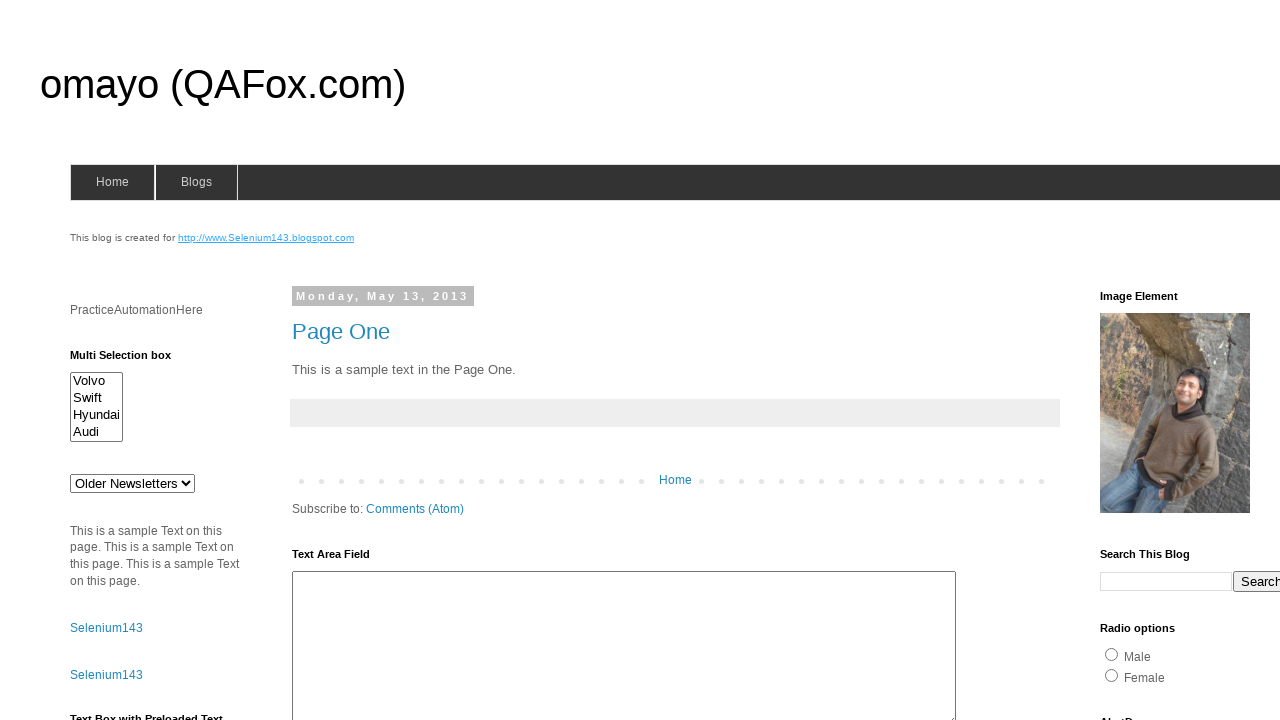